Tests multi-select functionality on jQuery UI selectable widget by holding Ctrl key and clicking multiple items (Item 1, Item 2, and Item 5) to select them simultaneously.

Starting URL: https://jqueryui.com/selectable/

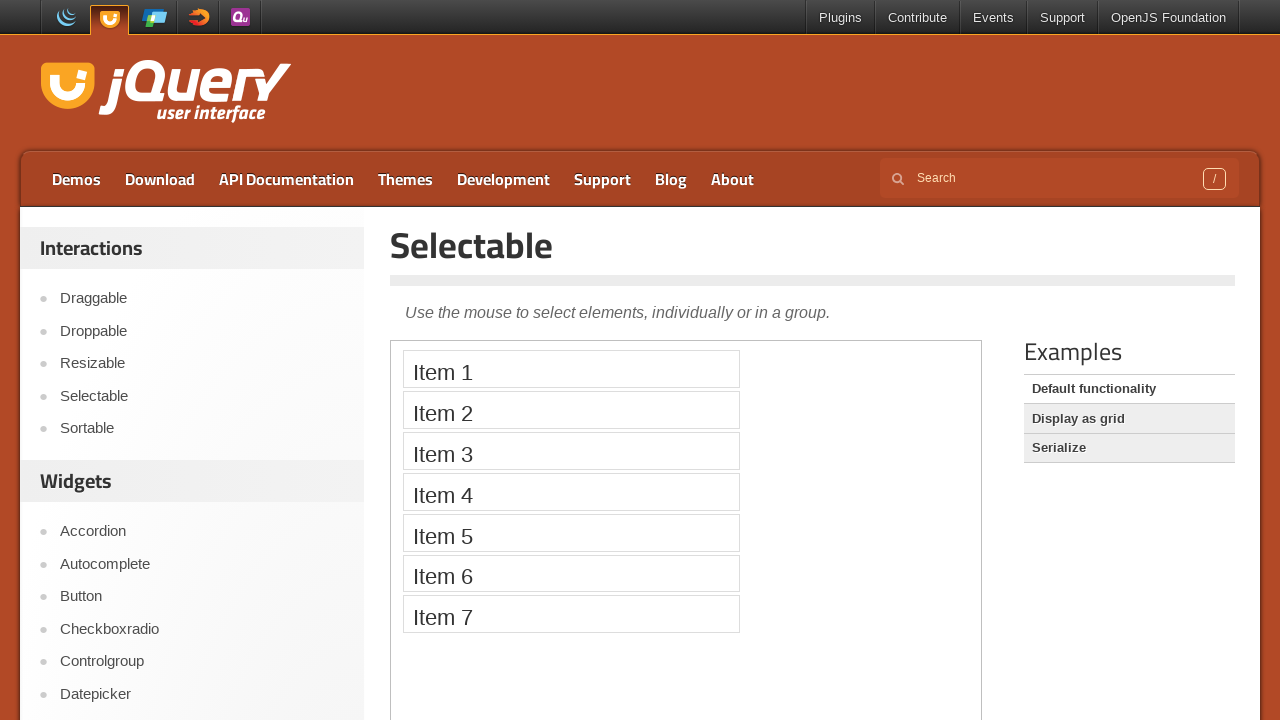

Located iframe containing selectable demo
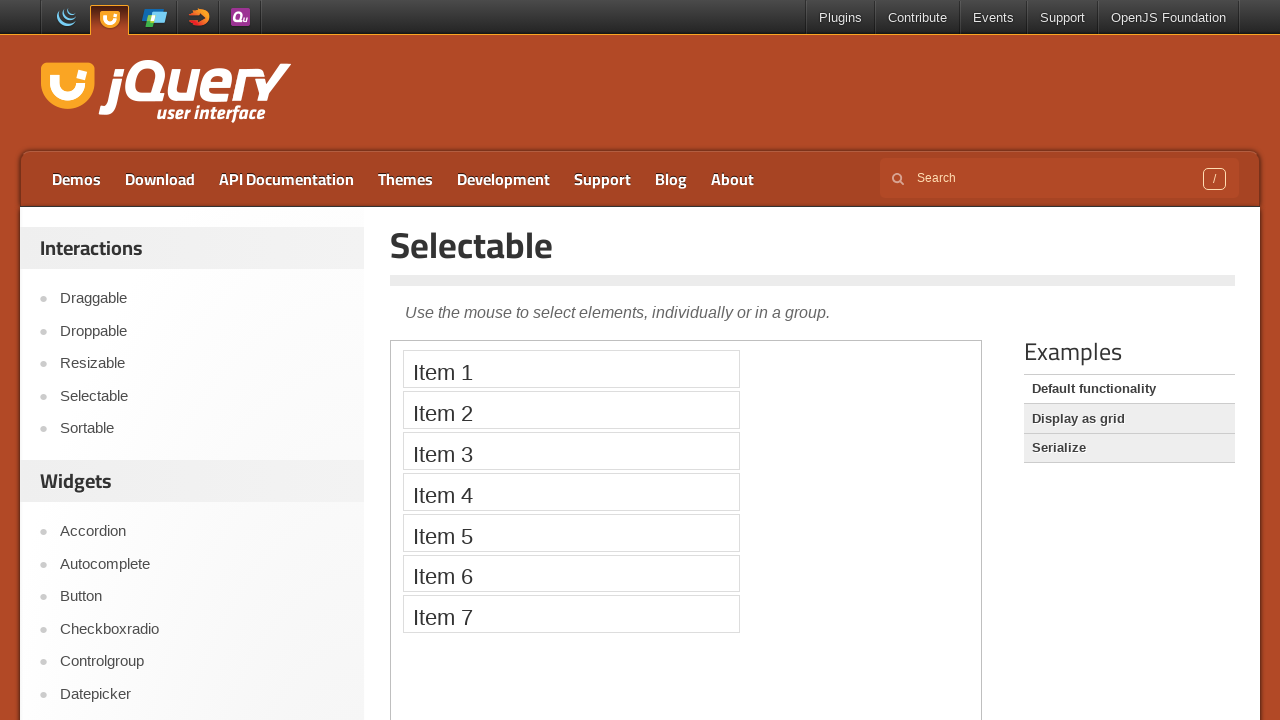

Ctrl+clicked Item 1 to start multi-selection at (571, 369) on iframe.demo-frame >> internal:control=enter-frame >> xpath=//li[text()='Item 1']
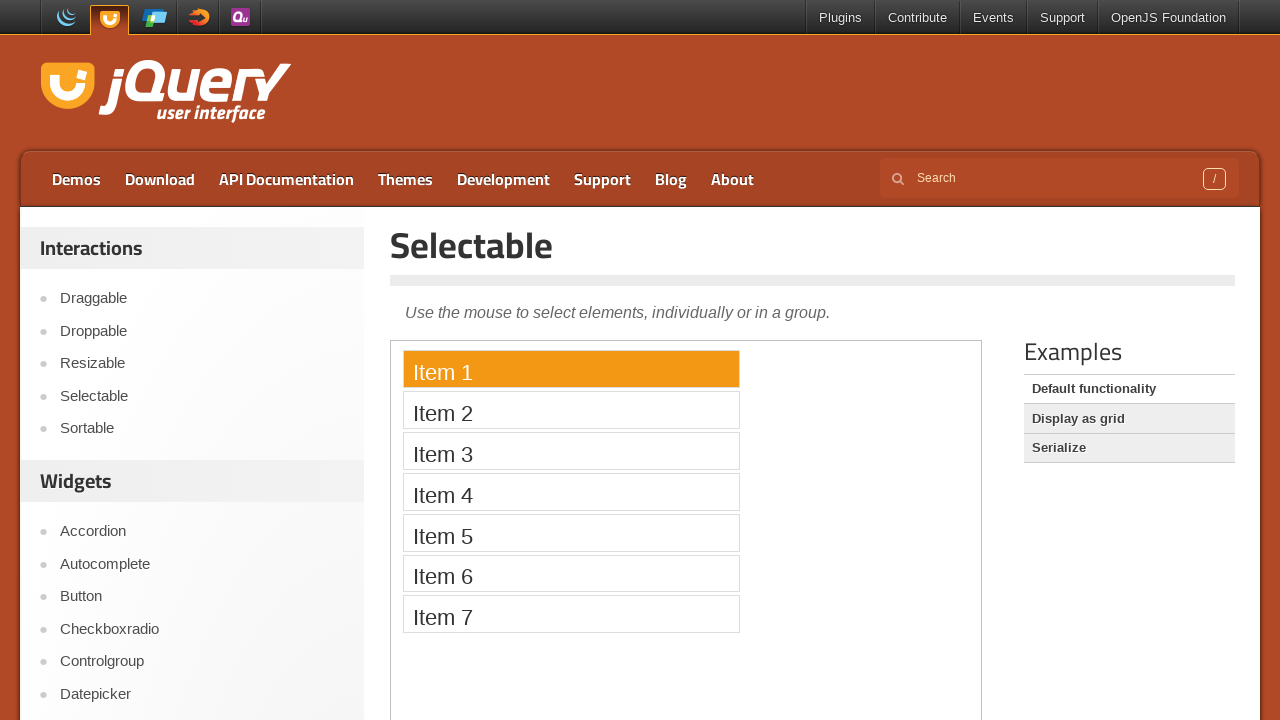

Ctrl+clicked Item 2 to add to selection at (571, 410) on iframe.demo-frame >> internal:control=enter-frame >> xpath=//li[text()='Item 2']
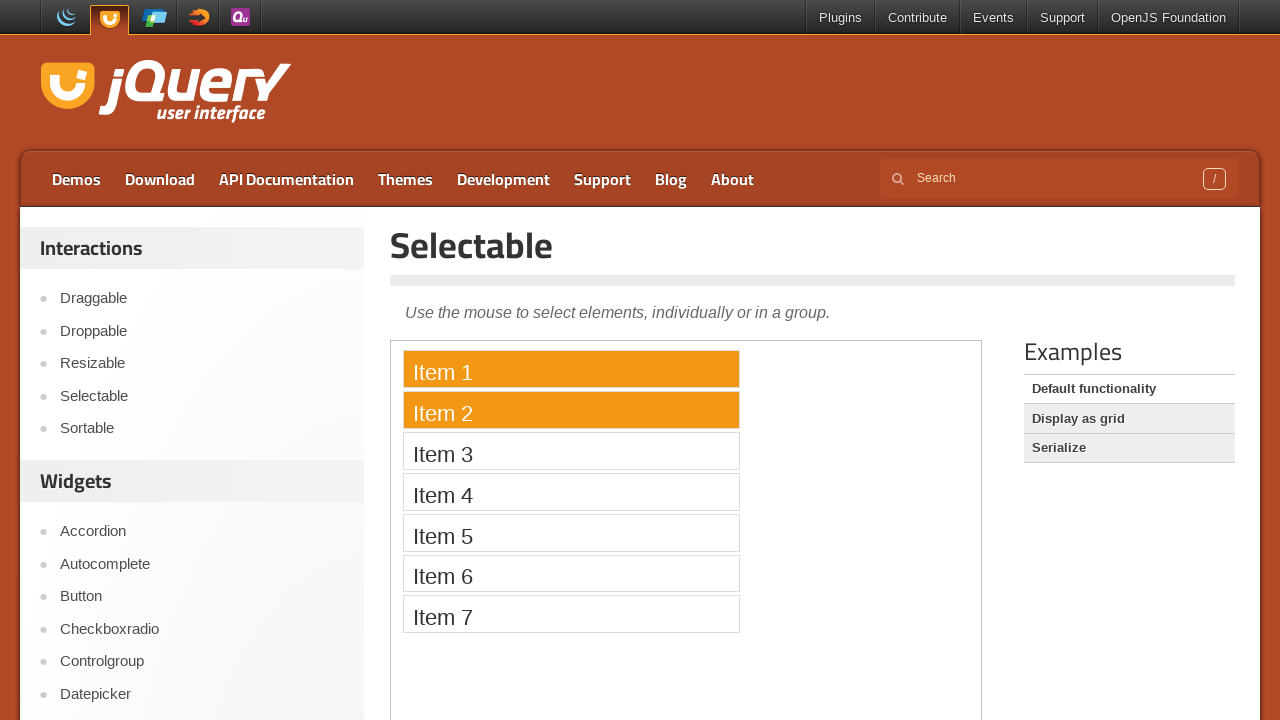

Ctrl+clicked Item 5 to add to selection at (571, 532) on iframe.demo-frame >> internal:control=enter-frame >> xpath=//li[text()='Item 5']
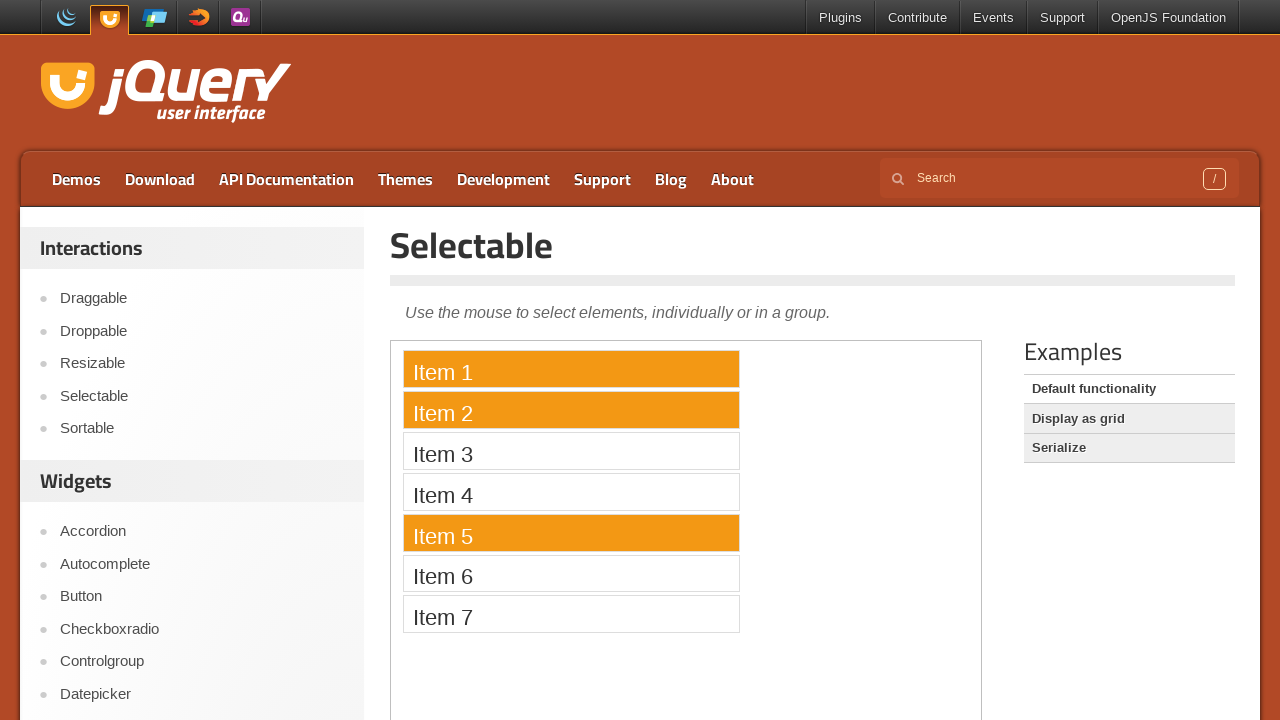

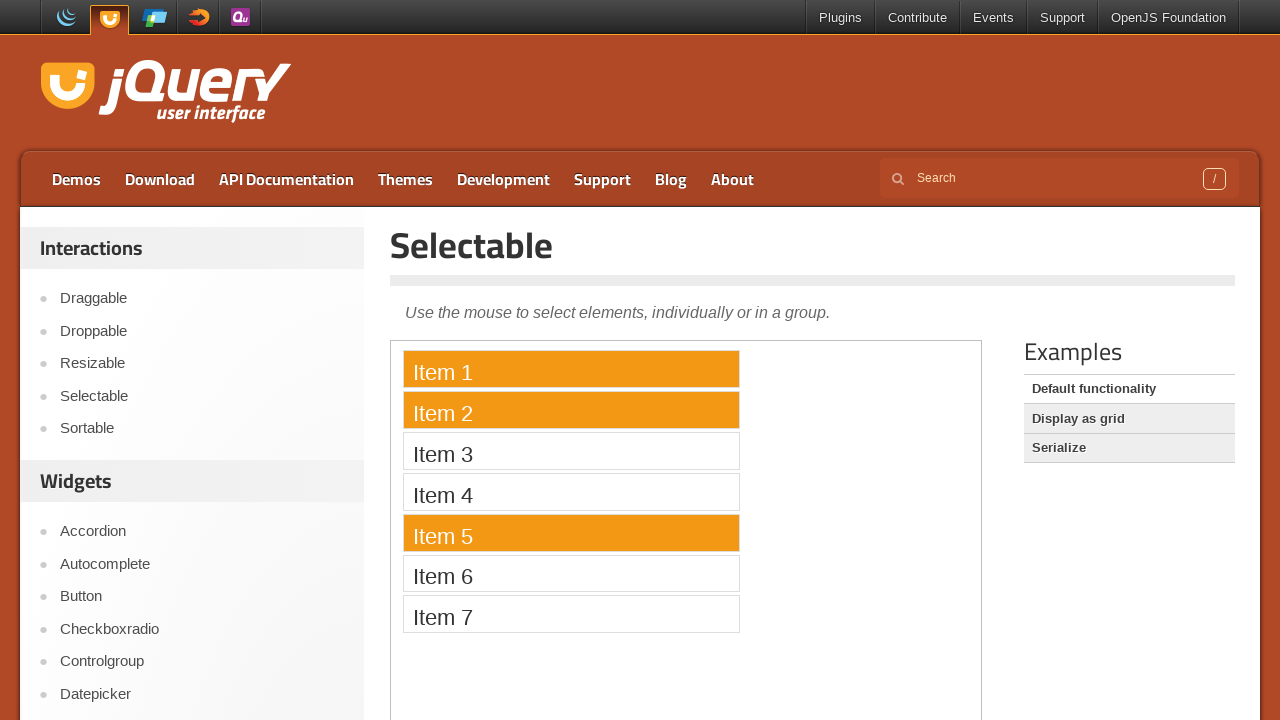